Navigates to the AutomationPractice page and verifies that footer links are present on the page

Starting URL: https://rahulshettyacademy.com/AutomationPractice/

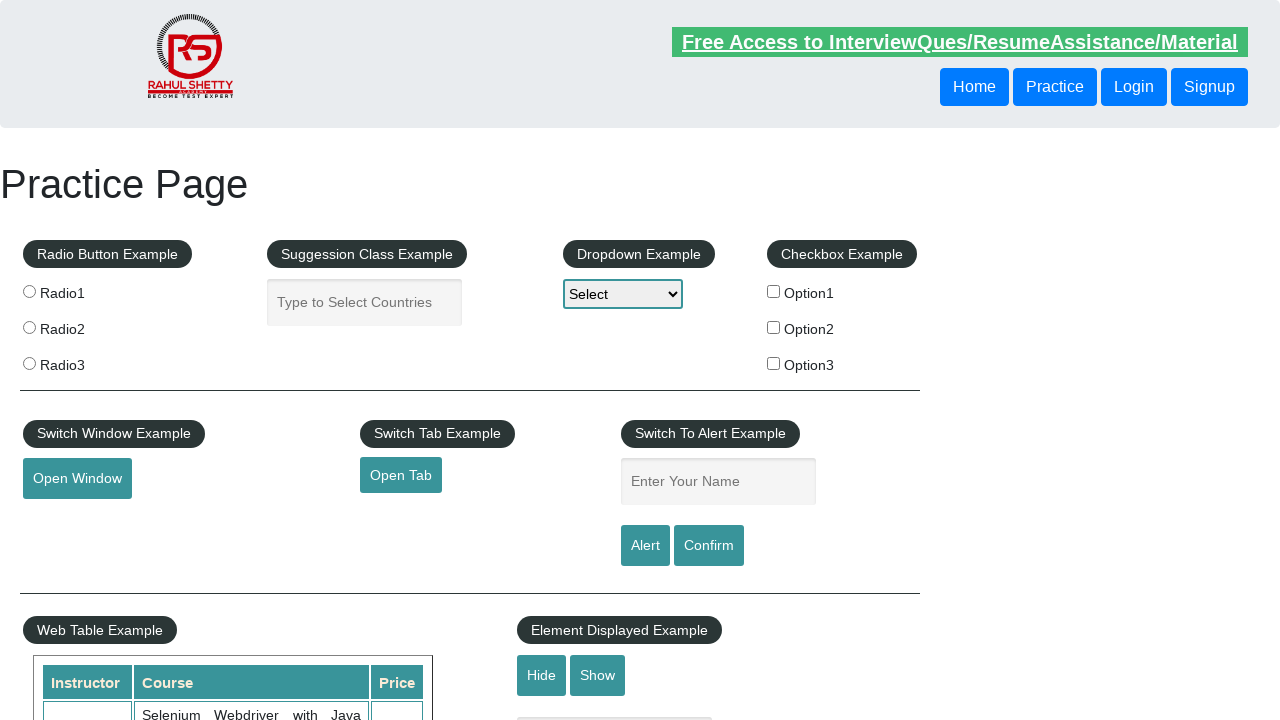

Waited for footer links to load
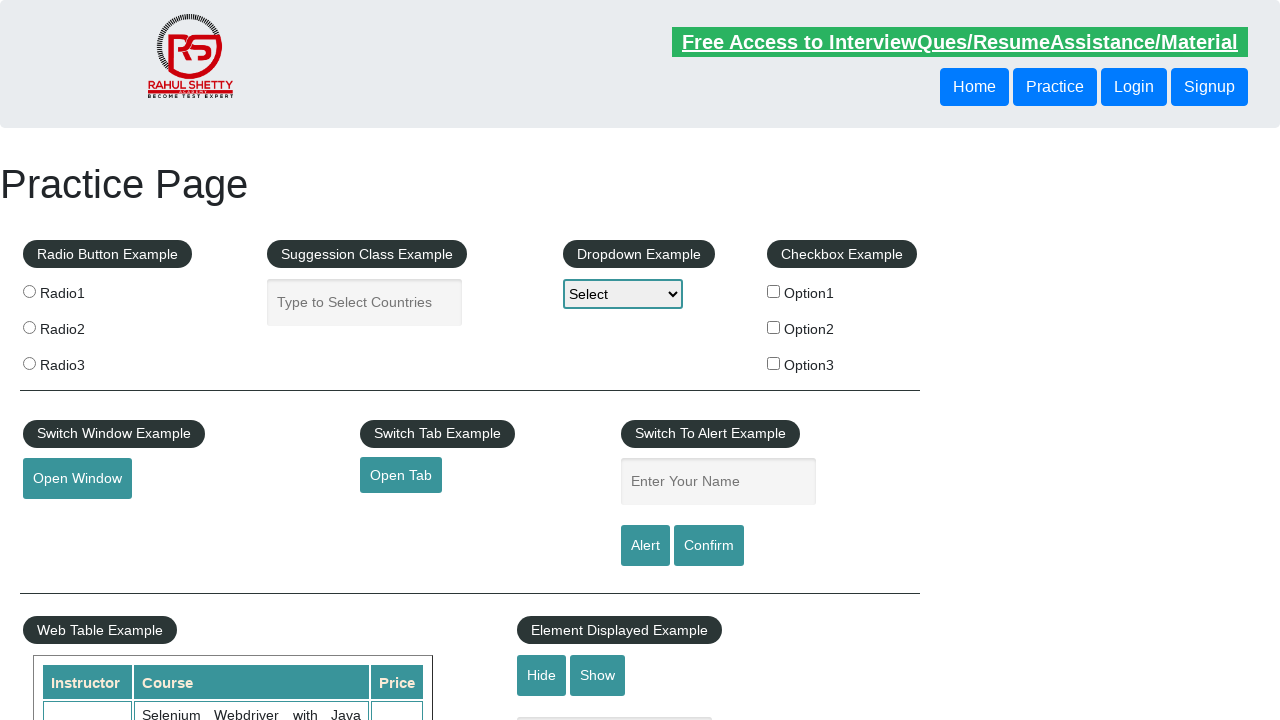

Located all footer links
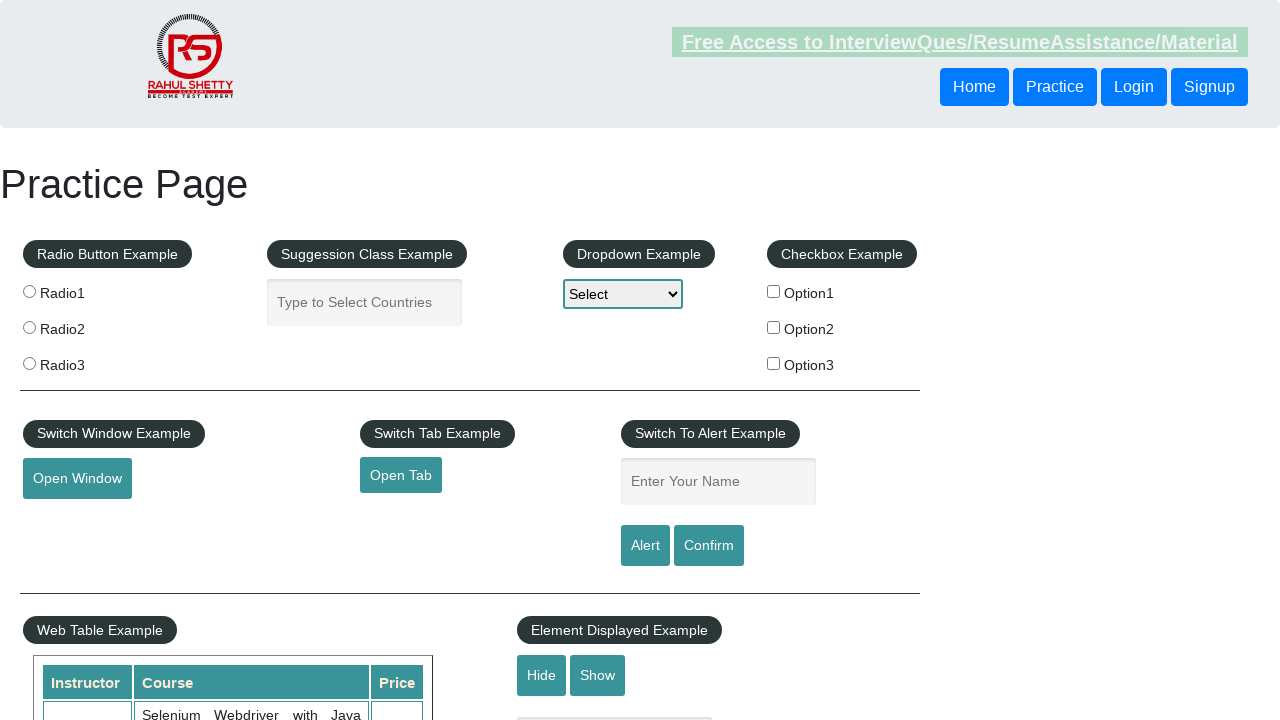

Verified that footer links are present on the page
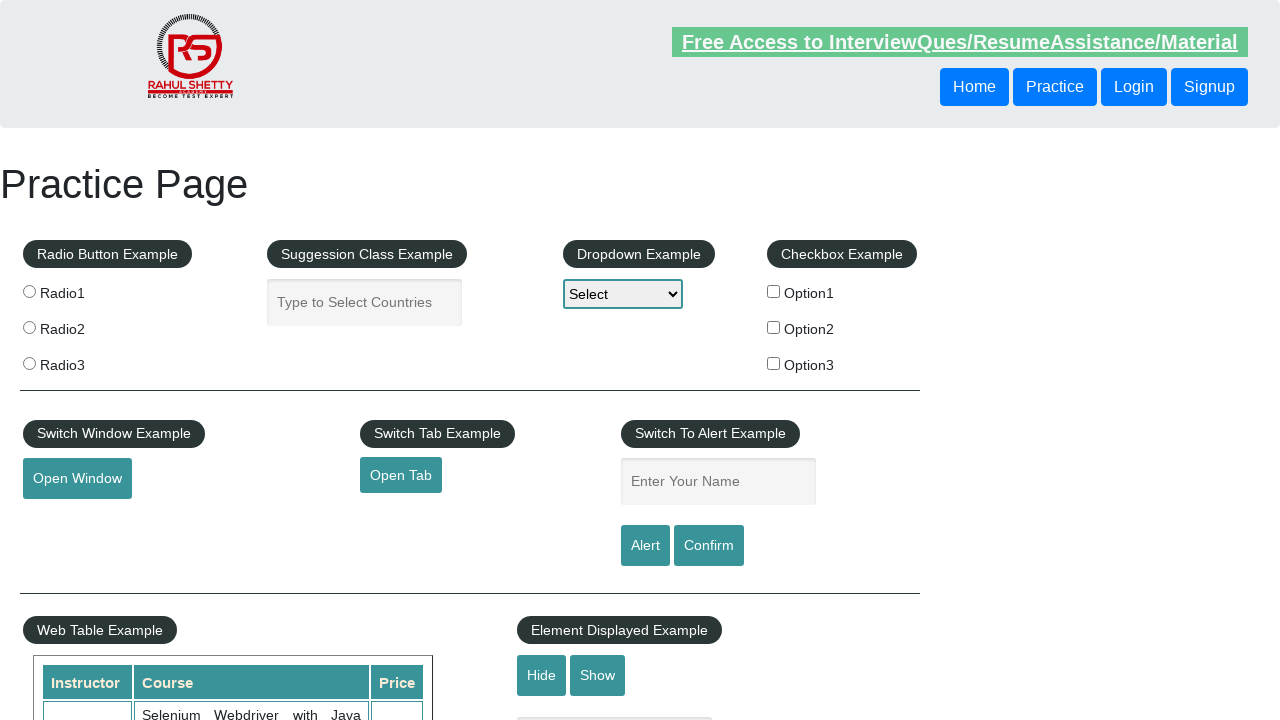

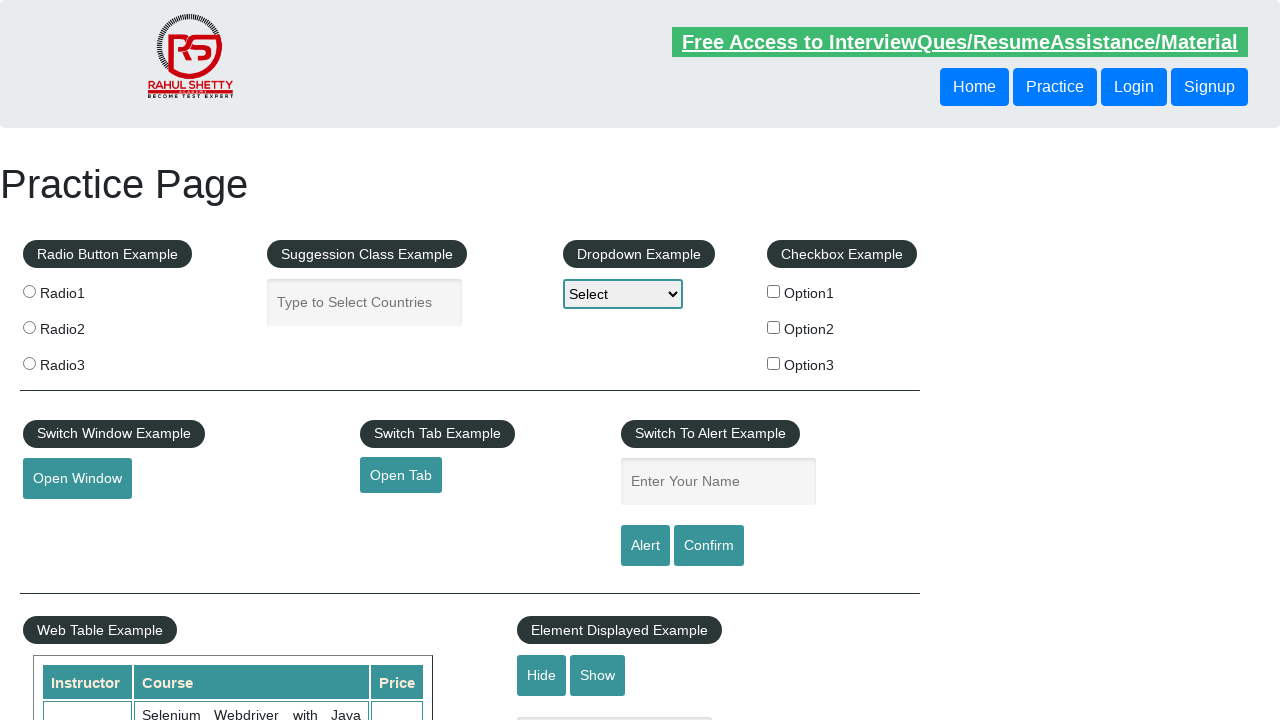